Tests dropdown selection functionality by navigating to a dropdown page and selecting Option 2 from the dropdown menu

Starting URL: https://the-internet.herokuapp.com/

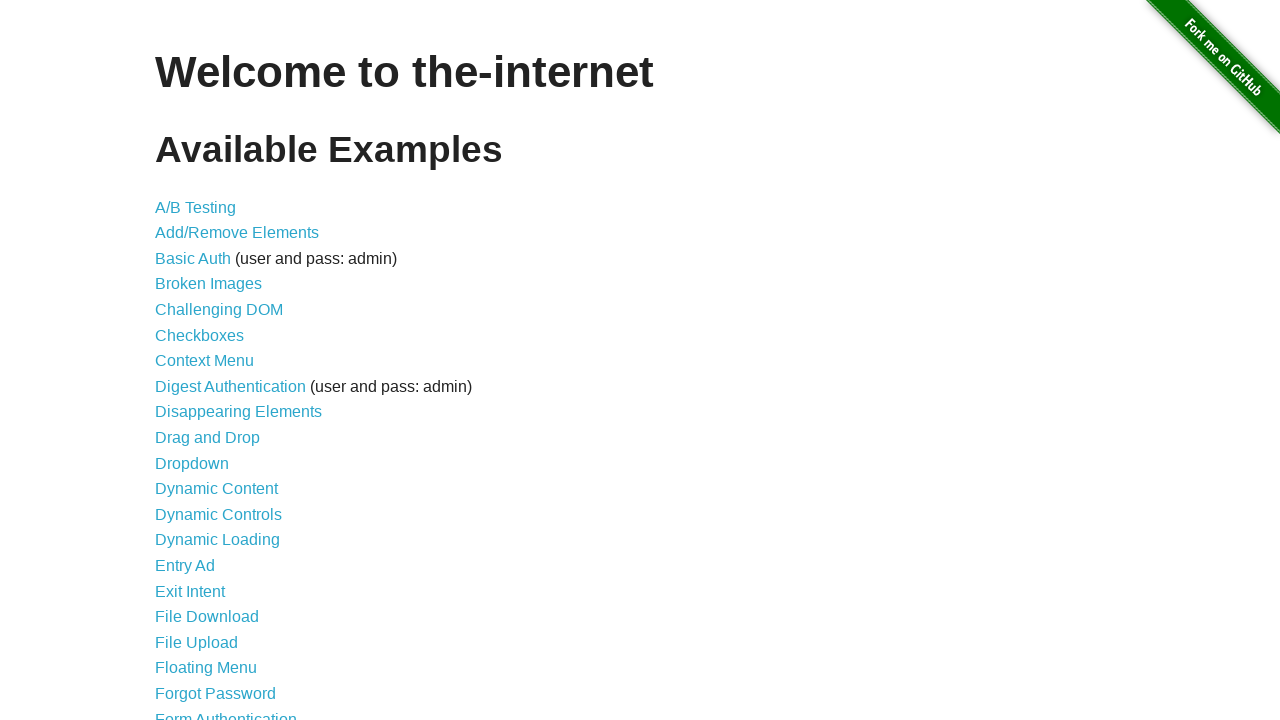

Clicked on the dropdown link at (192, 463) on a[href='/dropdown']
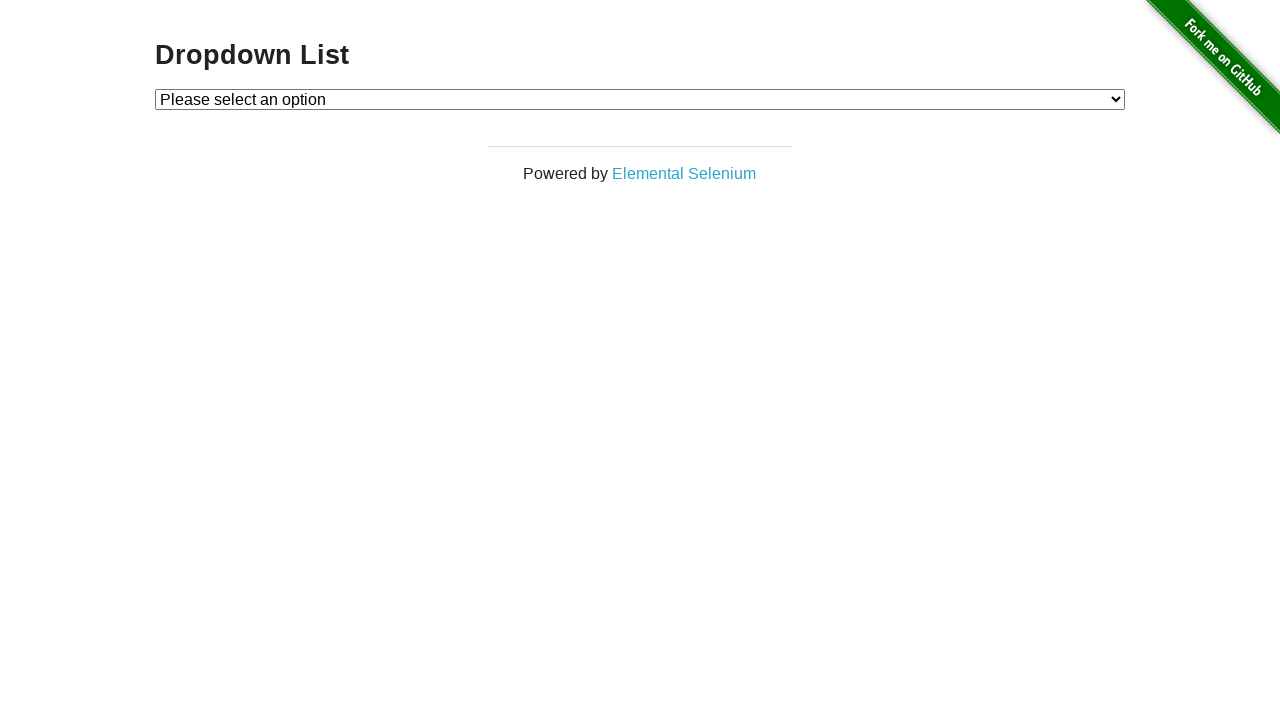

Dropdown element became visible
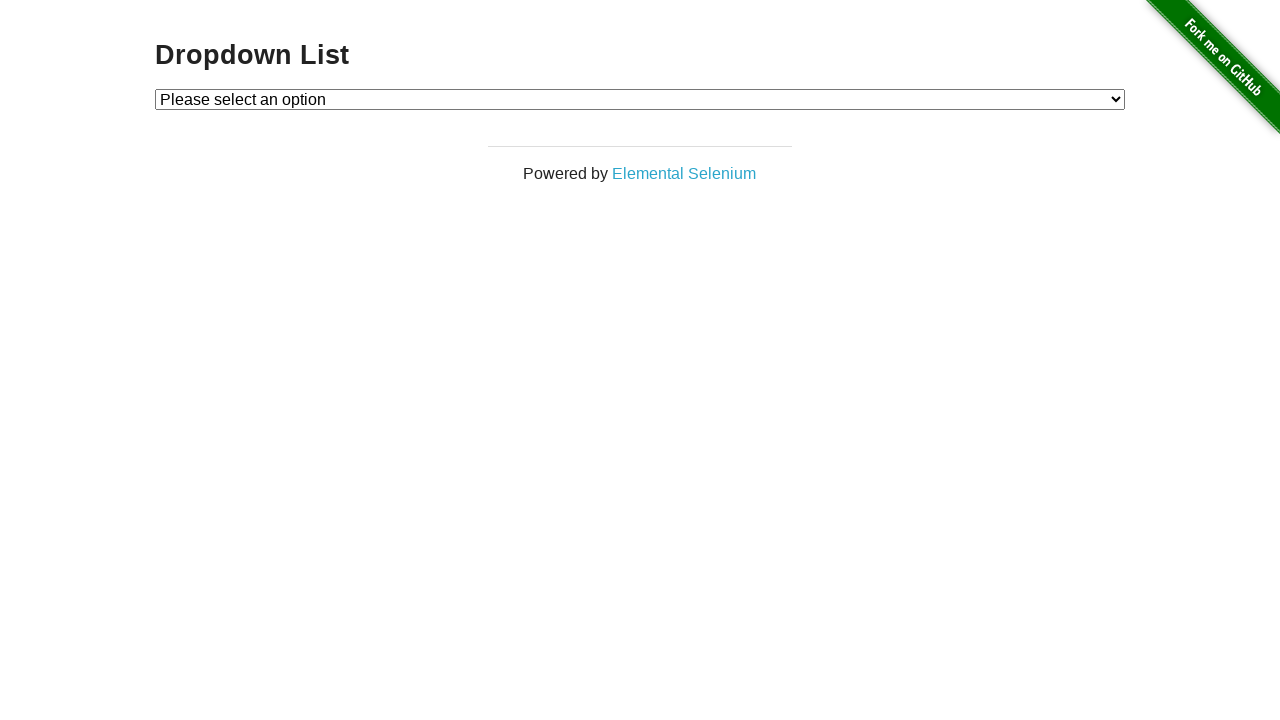

Clicked on the dropdown to open it at (640, 99) on #dropdown
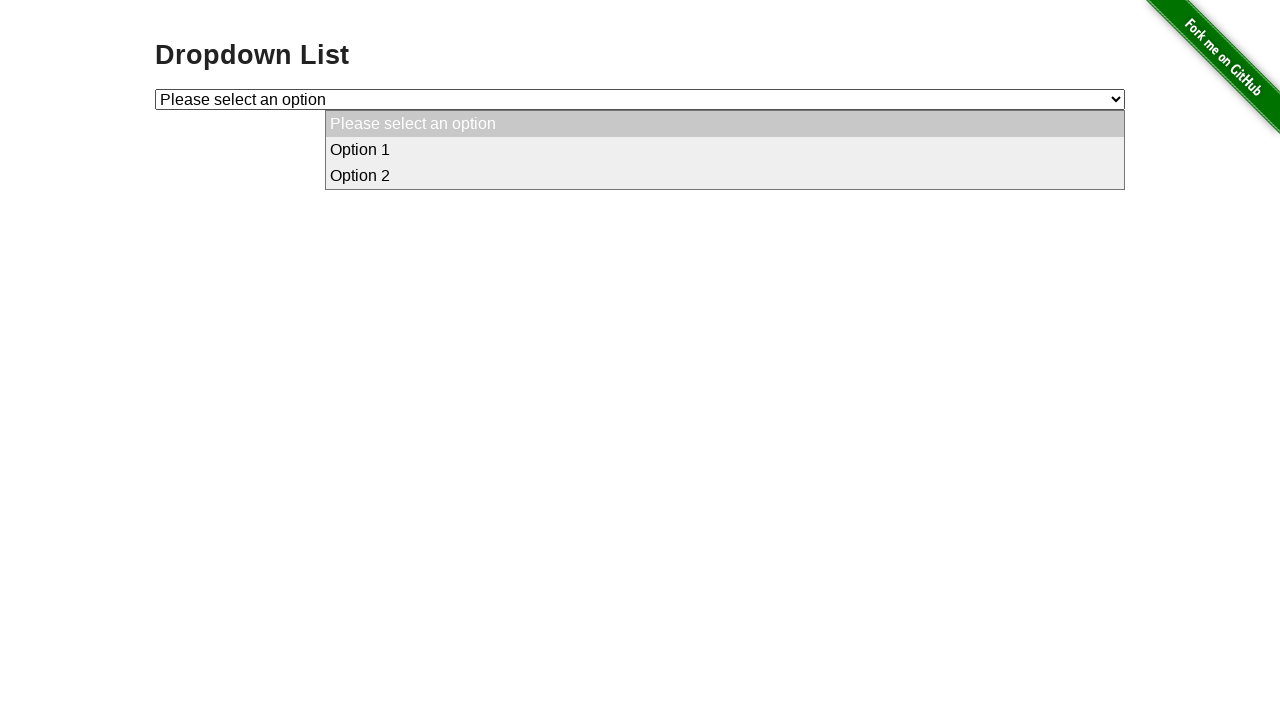

Selected Option 2 from the dropdown menu on #dropdown
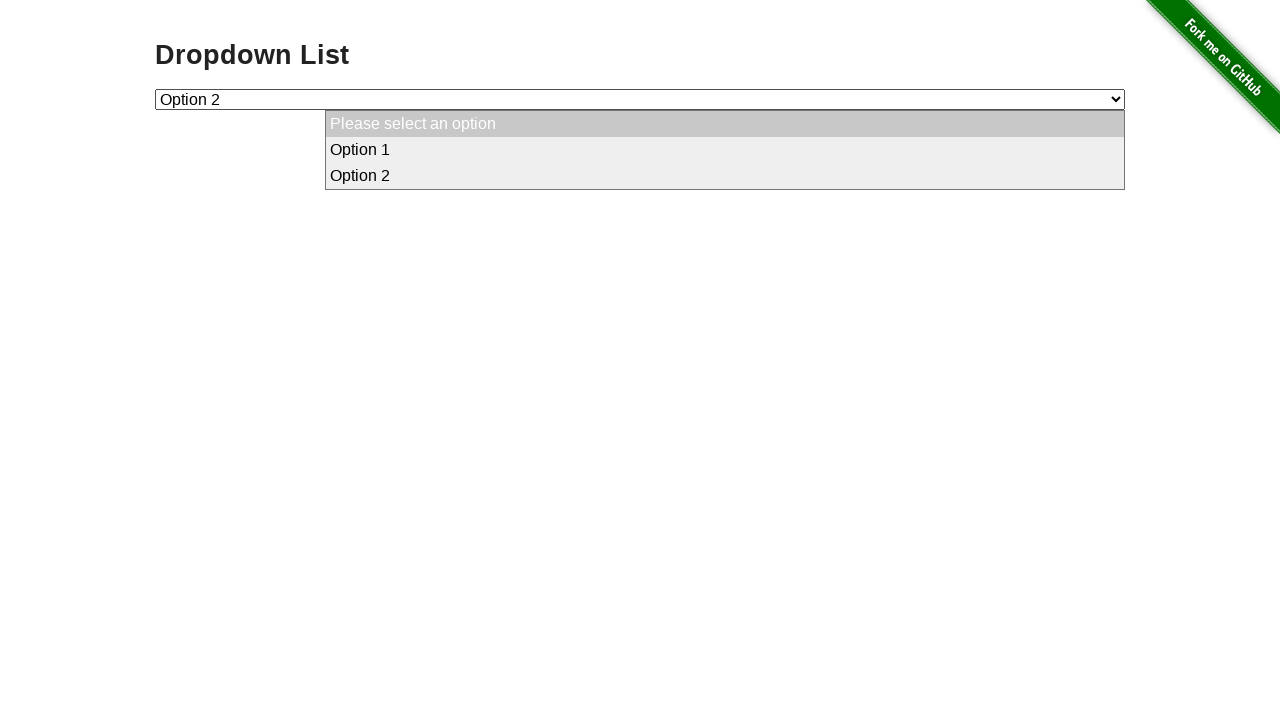

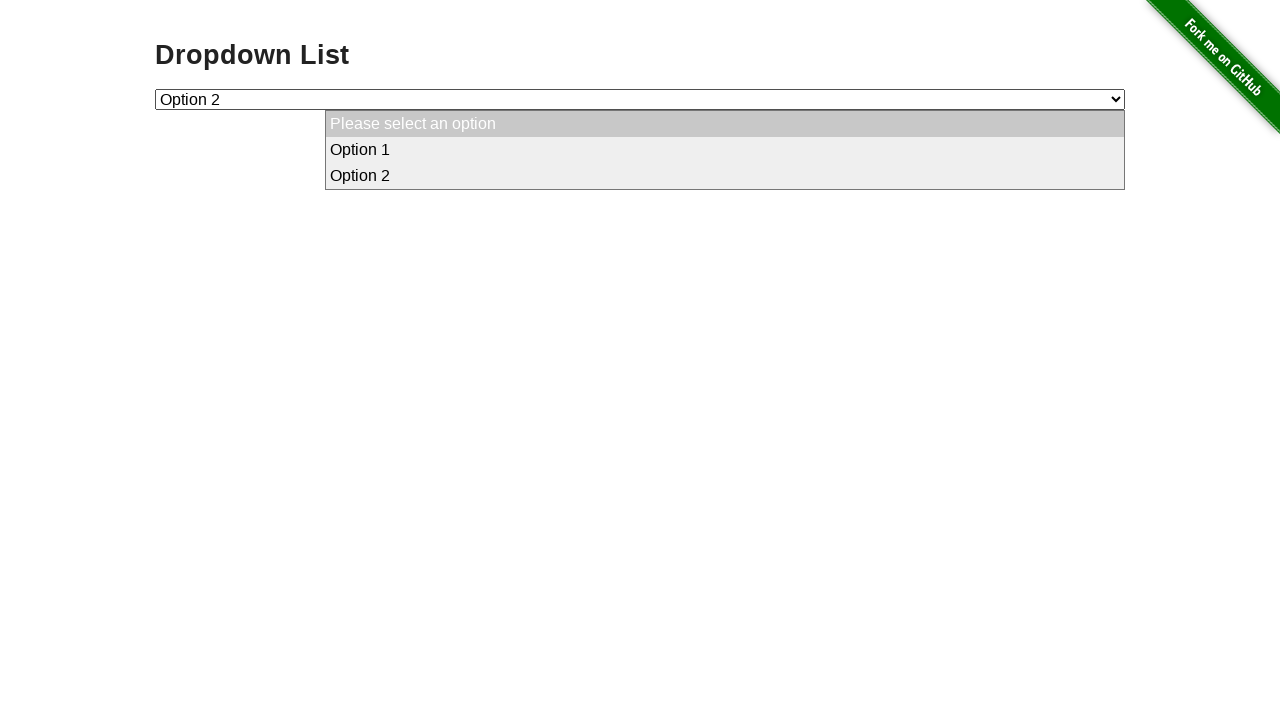